Tests dropdown selection functionality on OrangeHRM trial page by selecting different country options using various methods

Starting URL: https://www.orangehrm.com/orangehrm-30-day-trial/

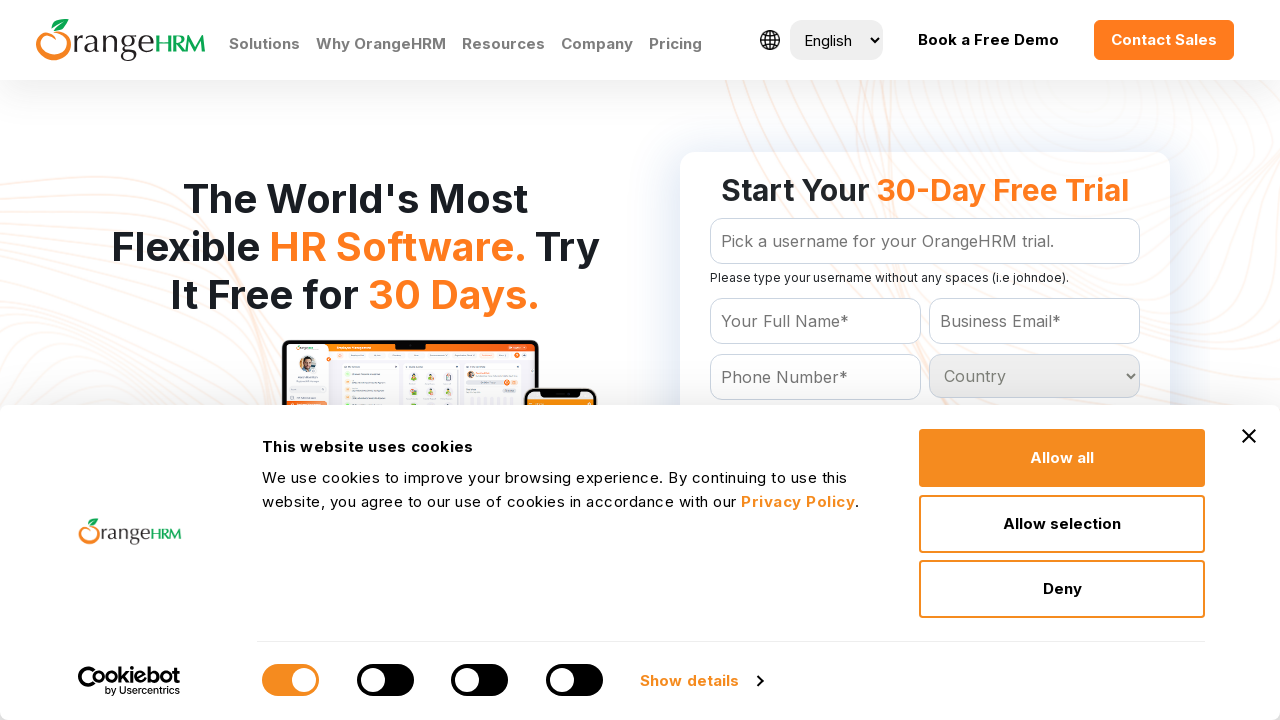

Located country dropdown element
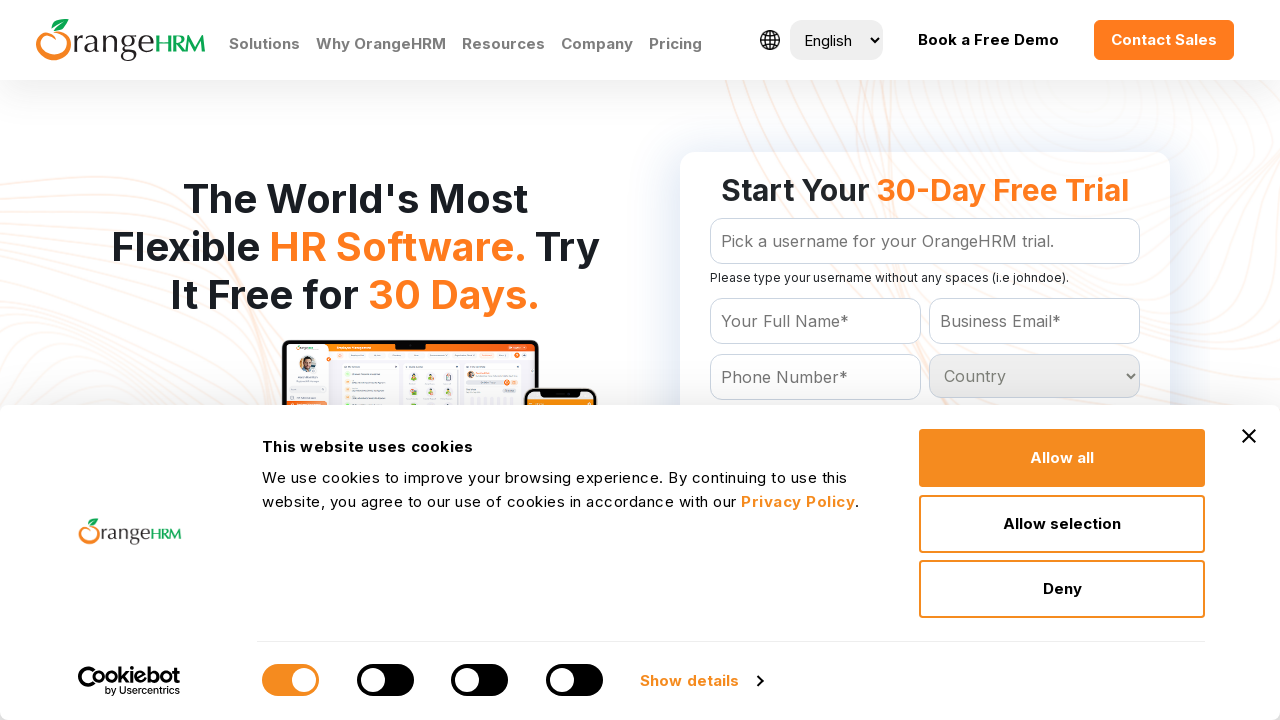

Selected 15th country option by index on #Form_getForm_Country
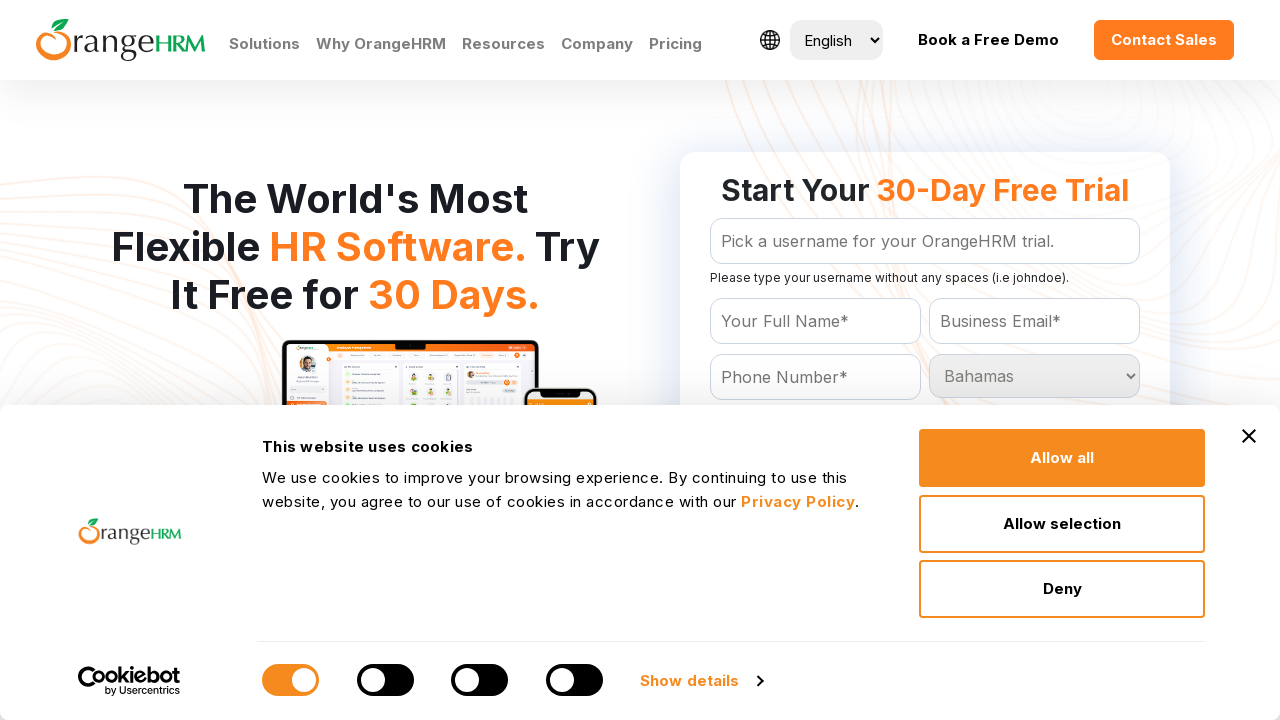

Selected India from country dropdown by visible text on #Form_getForm_Country
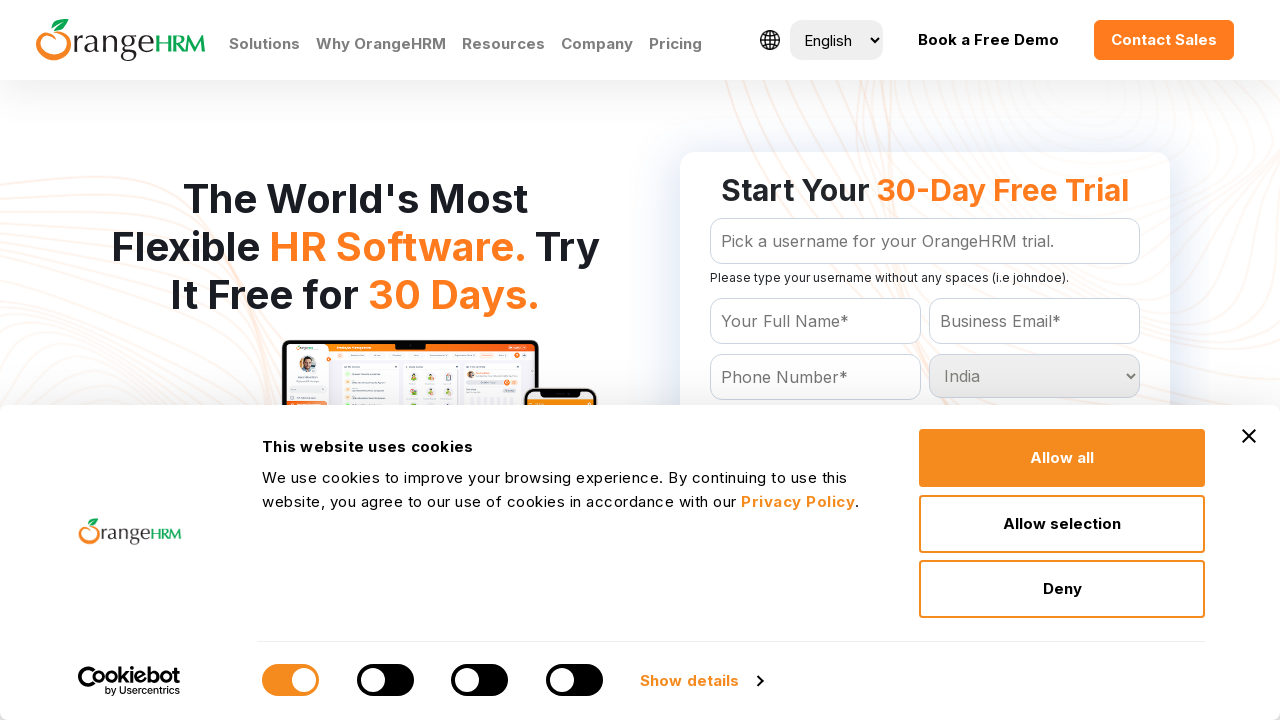

Selected France from country dropdown by value attribute on #Form_getForm_Country
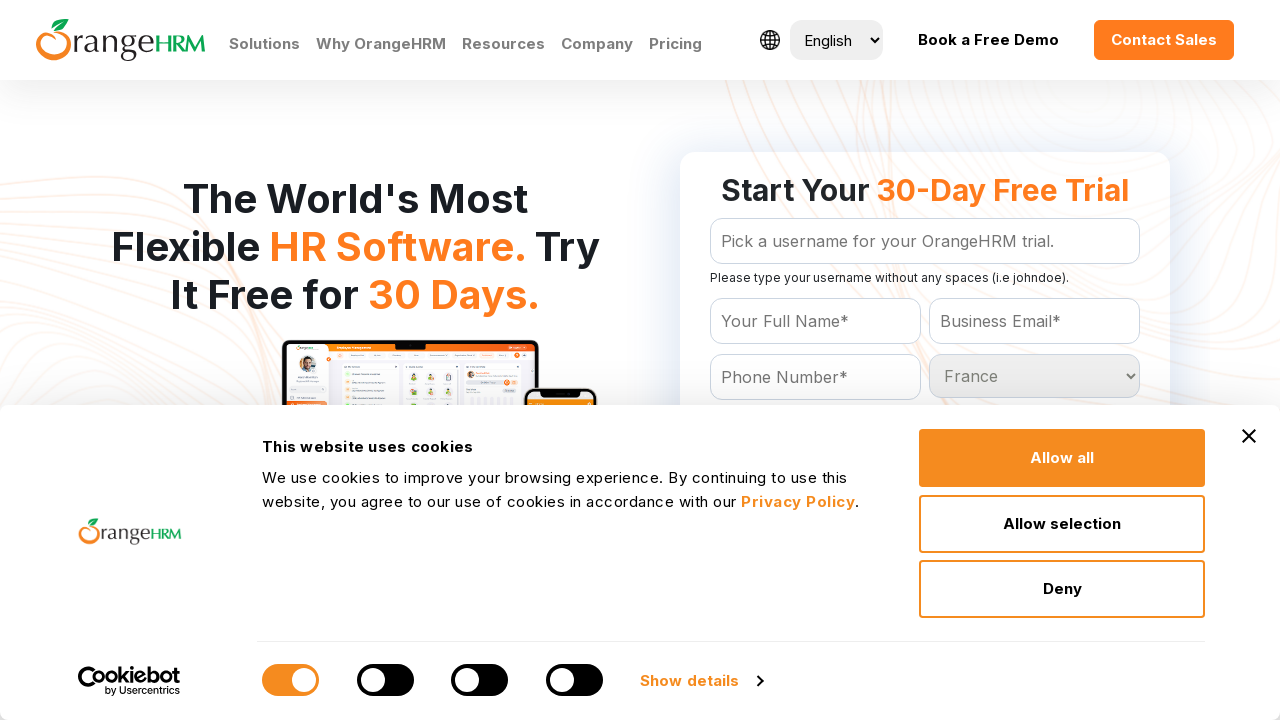

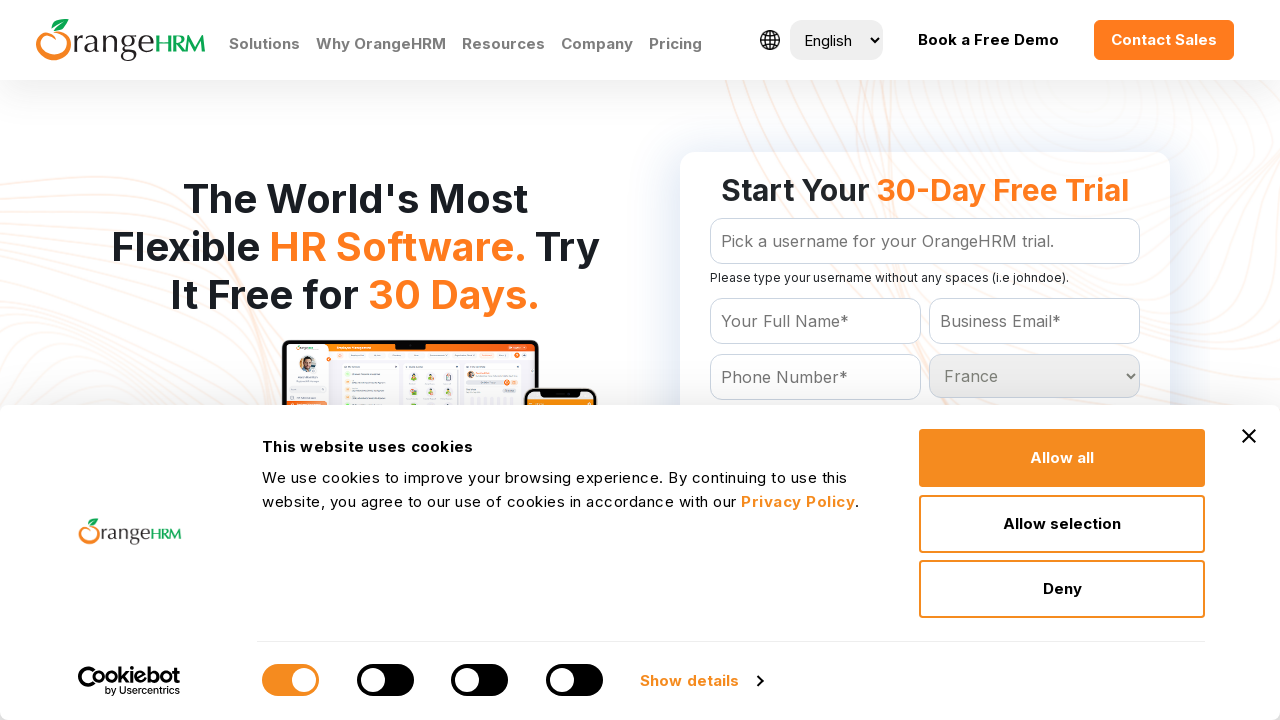